Tests a web form by entering text into a text box, submitting the form, and verifying the success message is displayed

Starting URL: https://www.selenium.dev/selenium/web/web-form.html

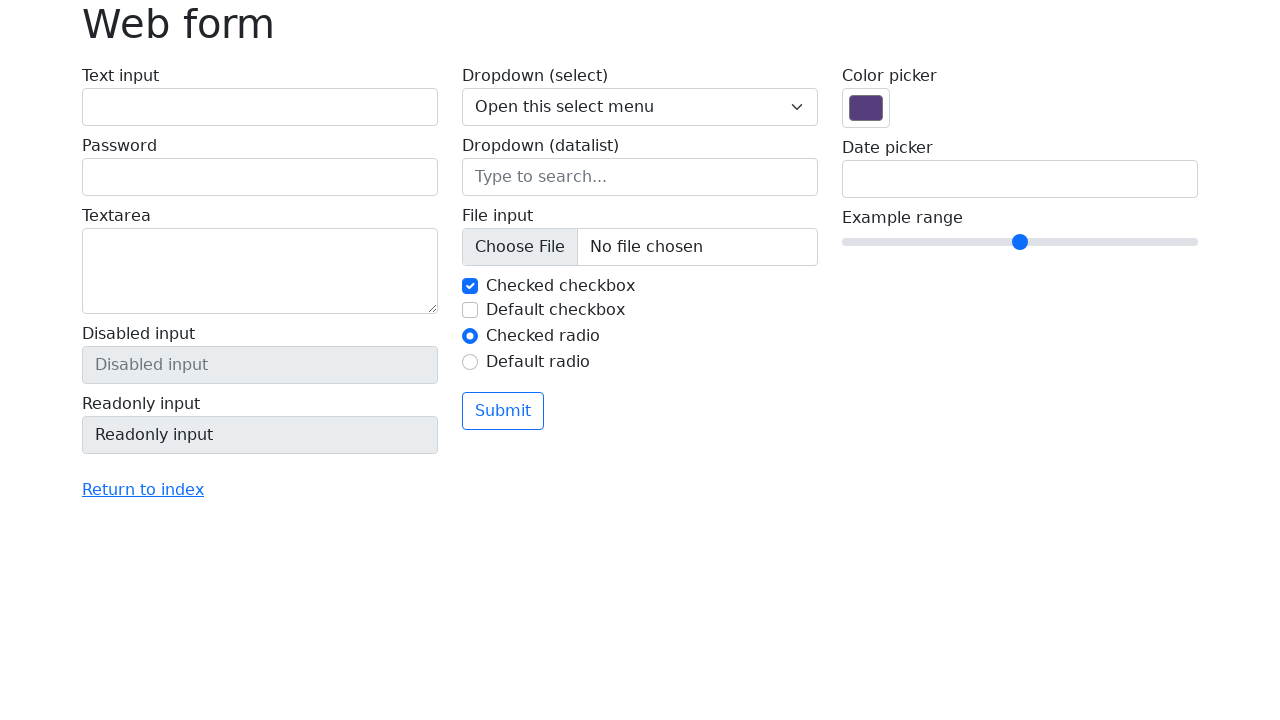

Filled text box with 'Selenium' on input[name='my-text']
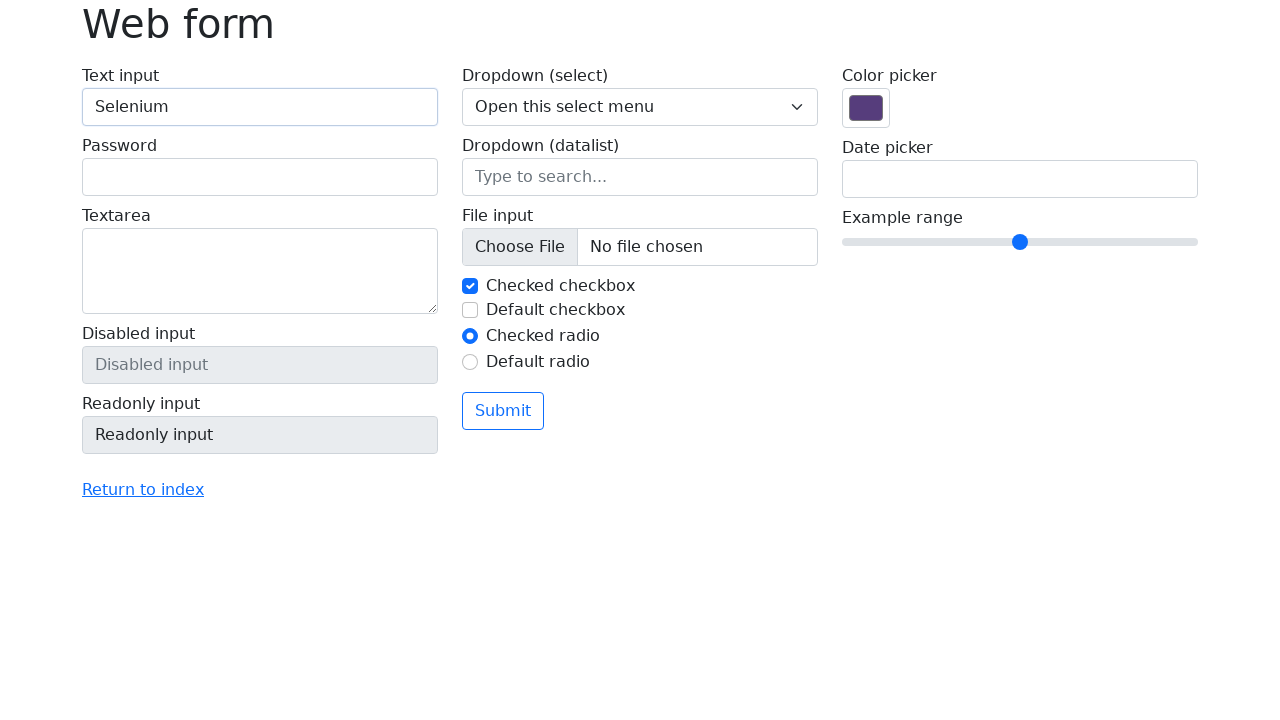

Clicked submit button at (503, 411) on button
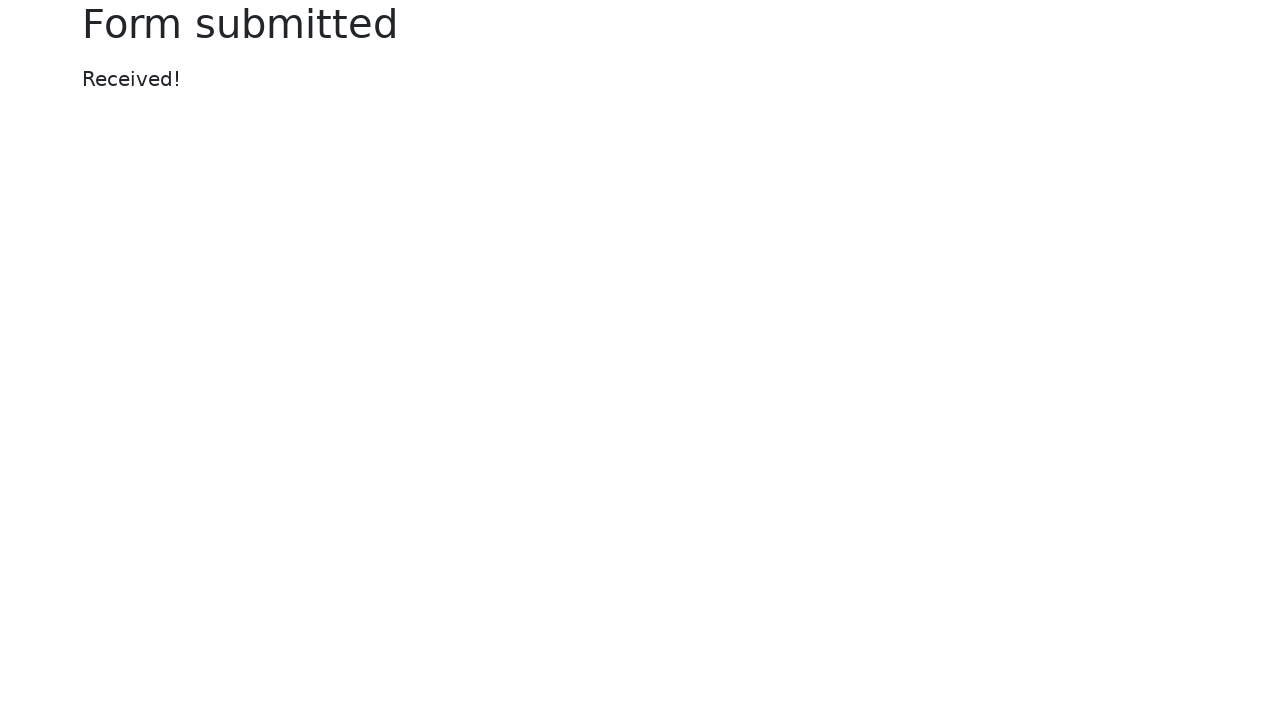

Success message appeared
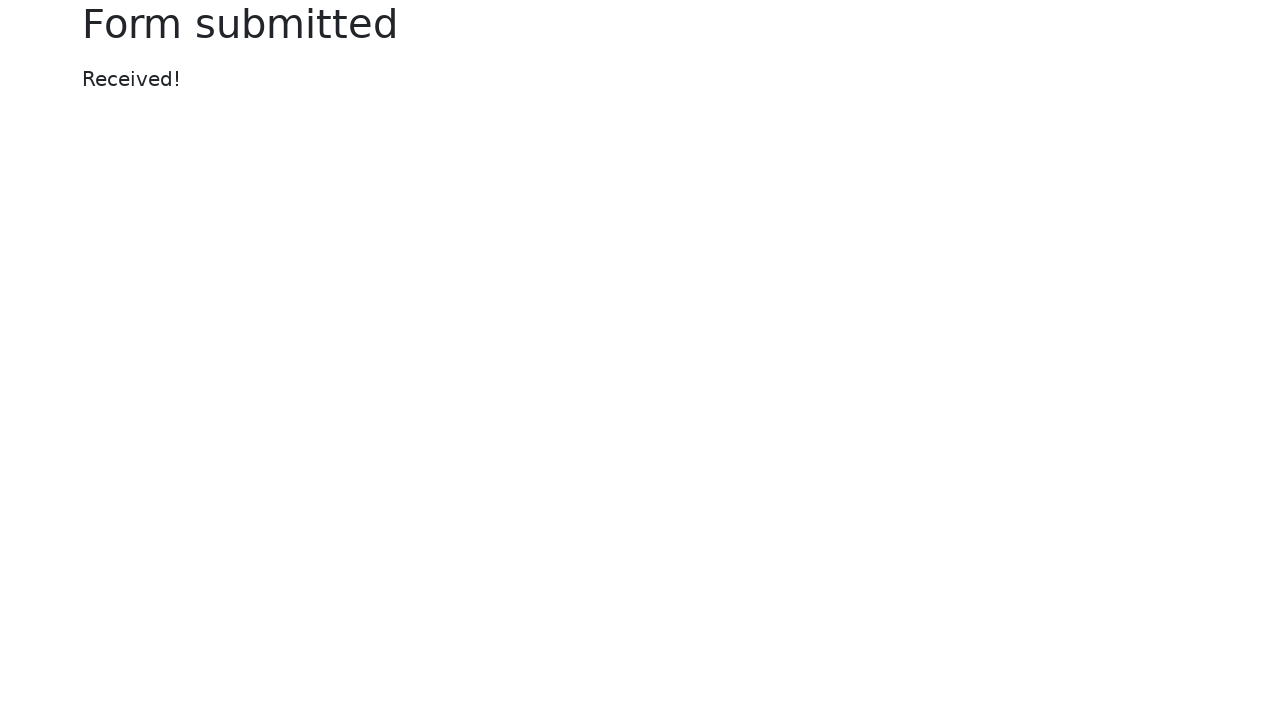

Verified success message displays 'Received!'
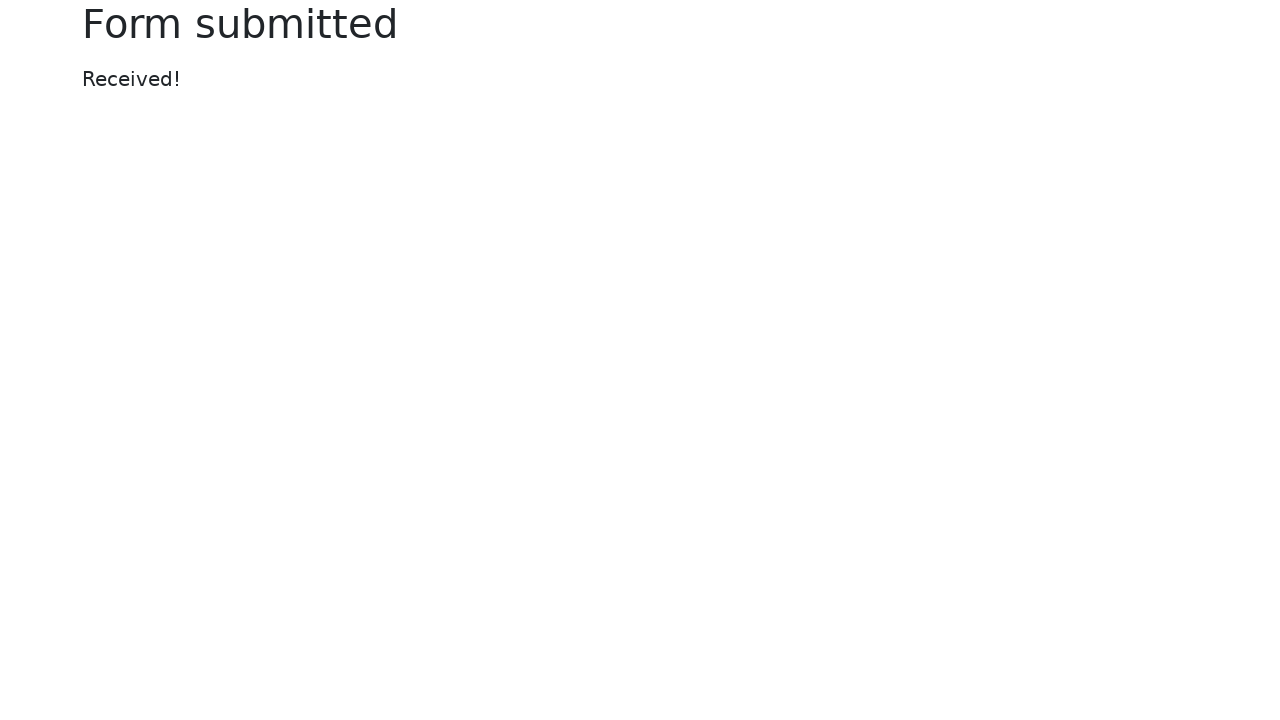

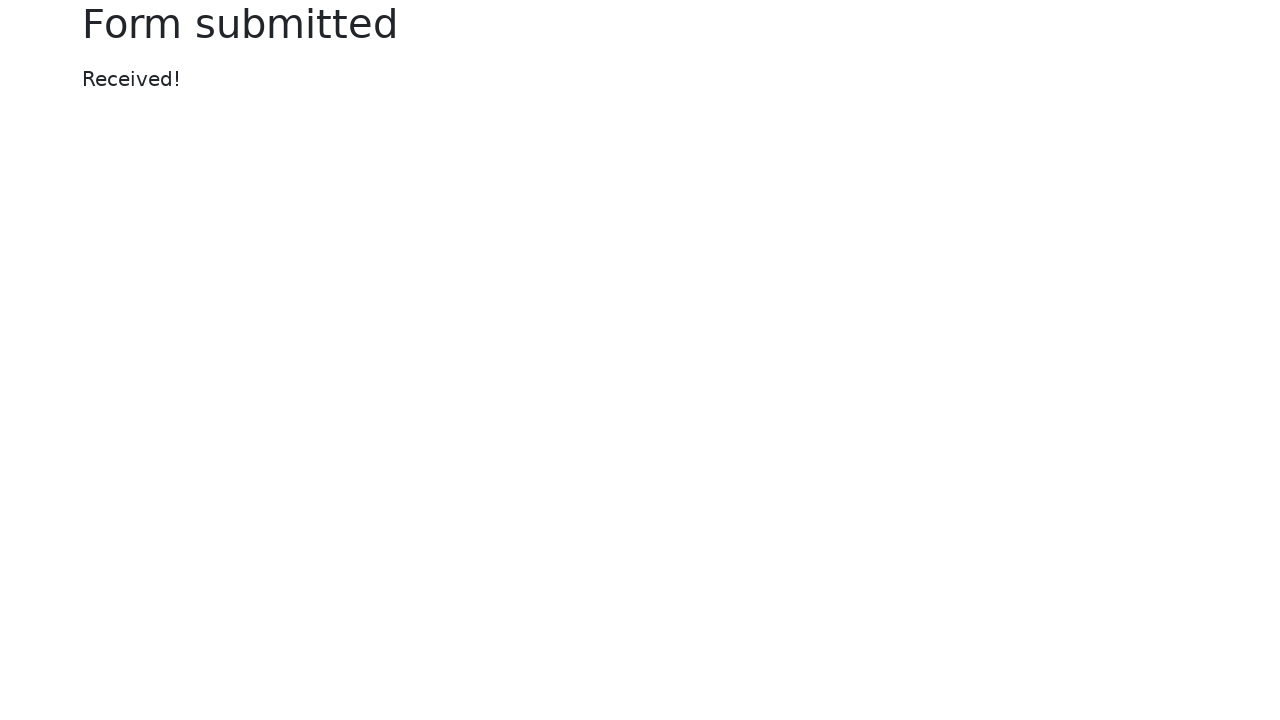